Tests iframe handling by navigating to the Frames section on demoqa.com, switching between two iframes, and verifying the sample heading text is present in each frame.

Starting URL: https://demoqa.com/

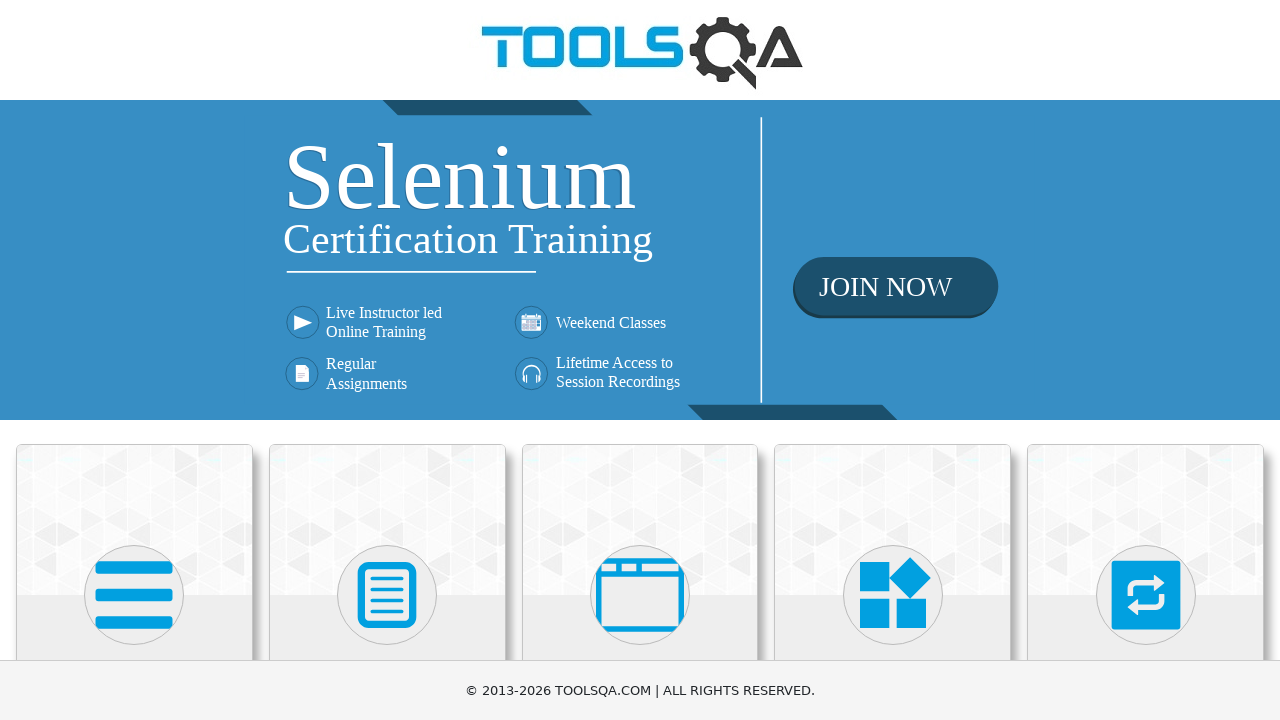

Clicked on 'Alerts, Frame & Windows' card on the homepage at (640, 360) on text=Alerts, Frame & Windows
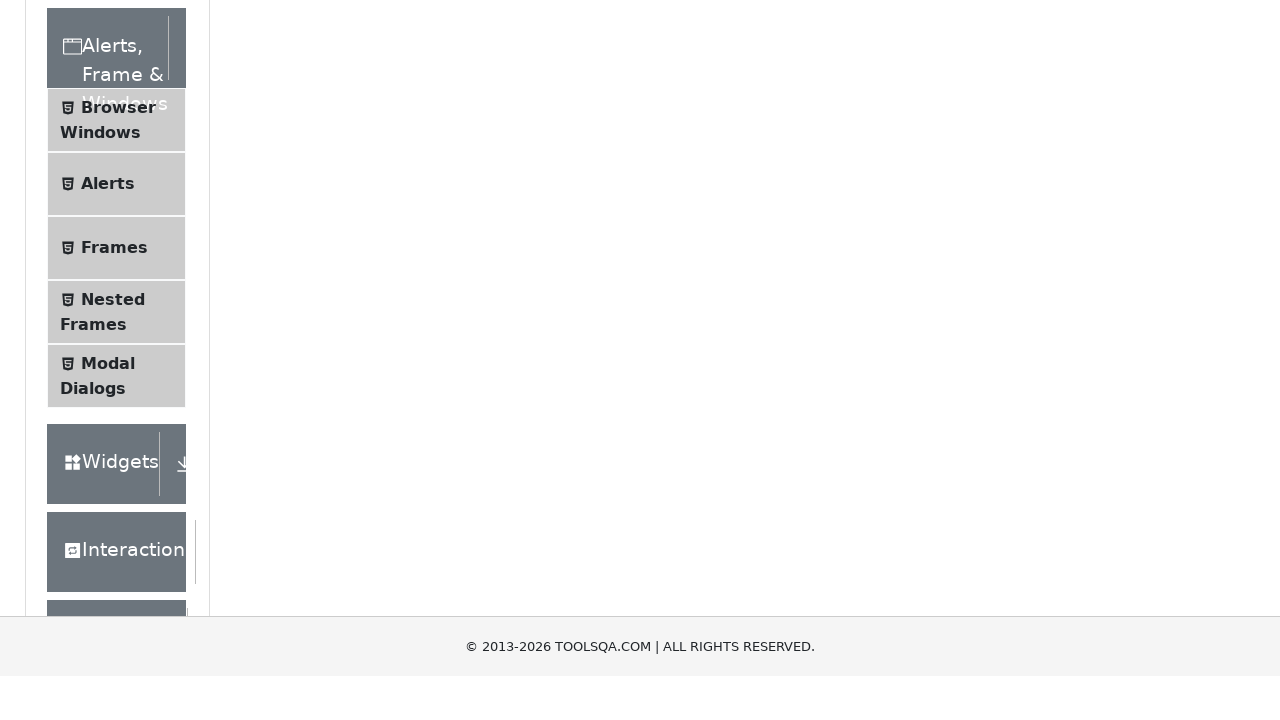

Clicked on 'Frames' submenu item at (114, 565) on xpath=//span[text()='Frames']
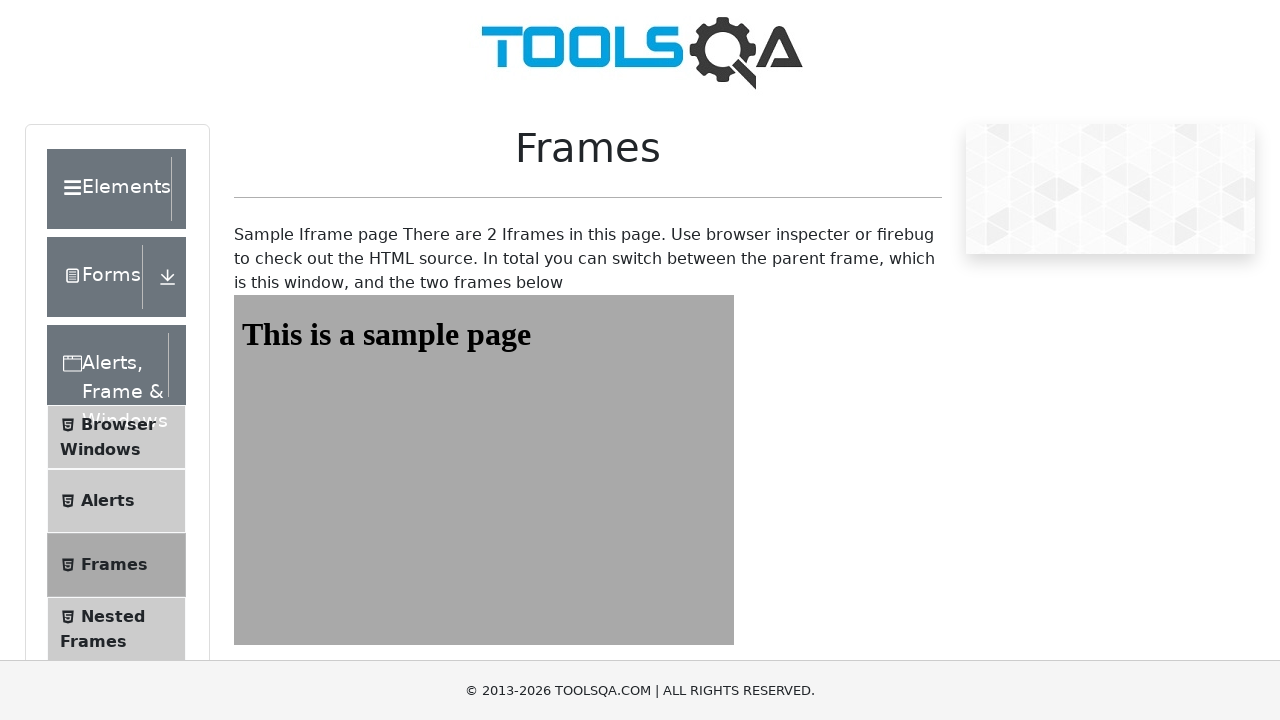

Frames page loaded and first iframe is visible
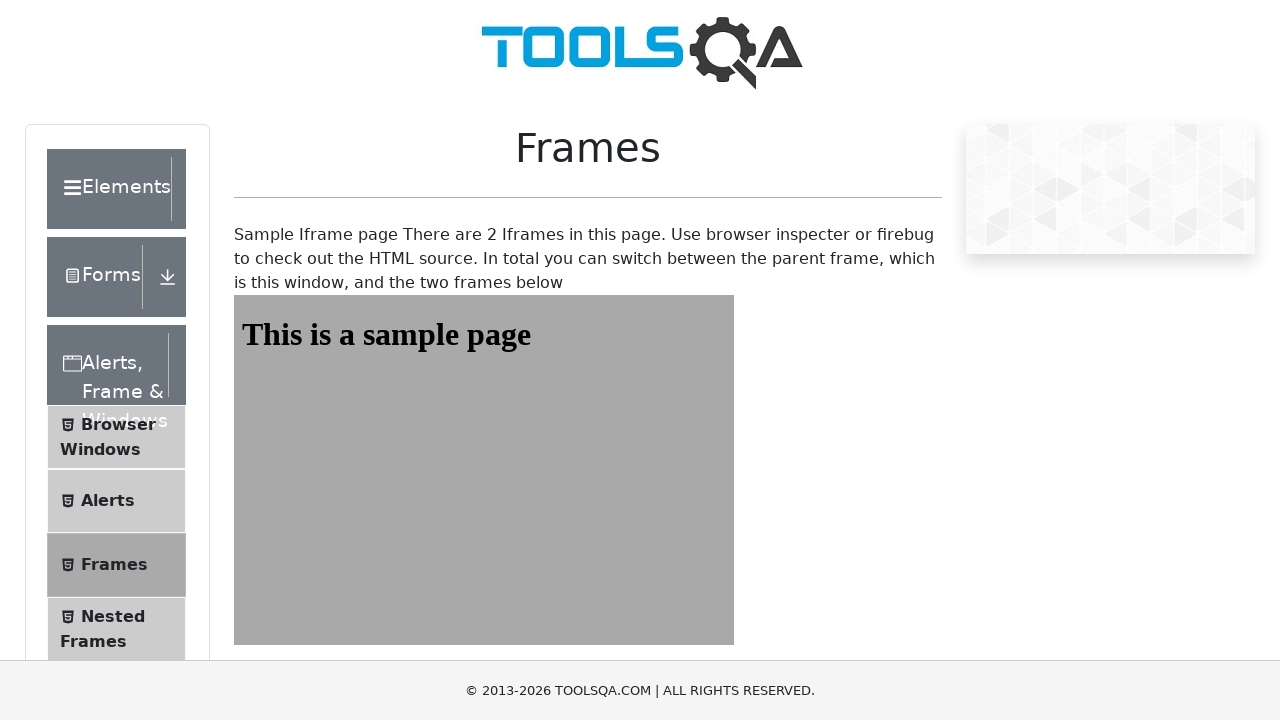

Switched to first iframe and verified sample heading is present
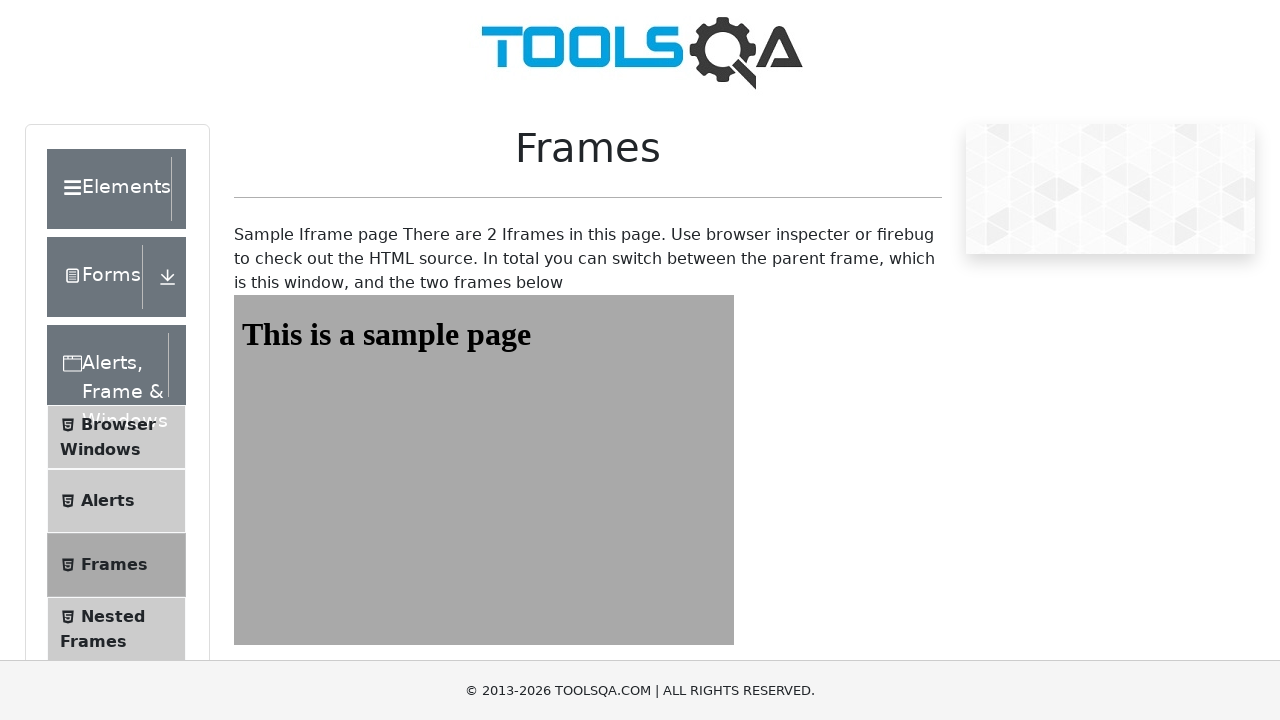

Switched to second iframe and verified sample heading is present
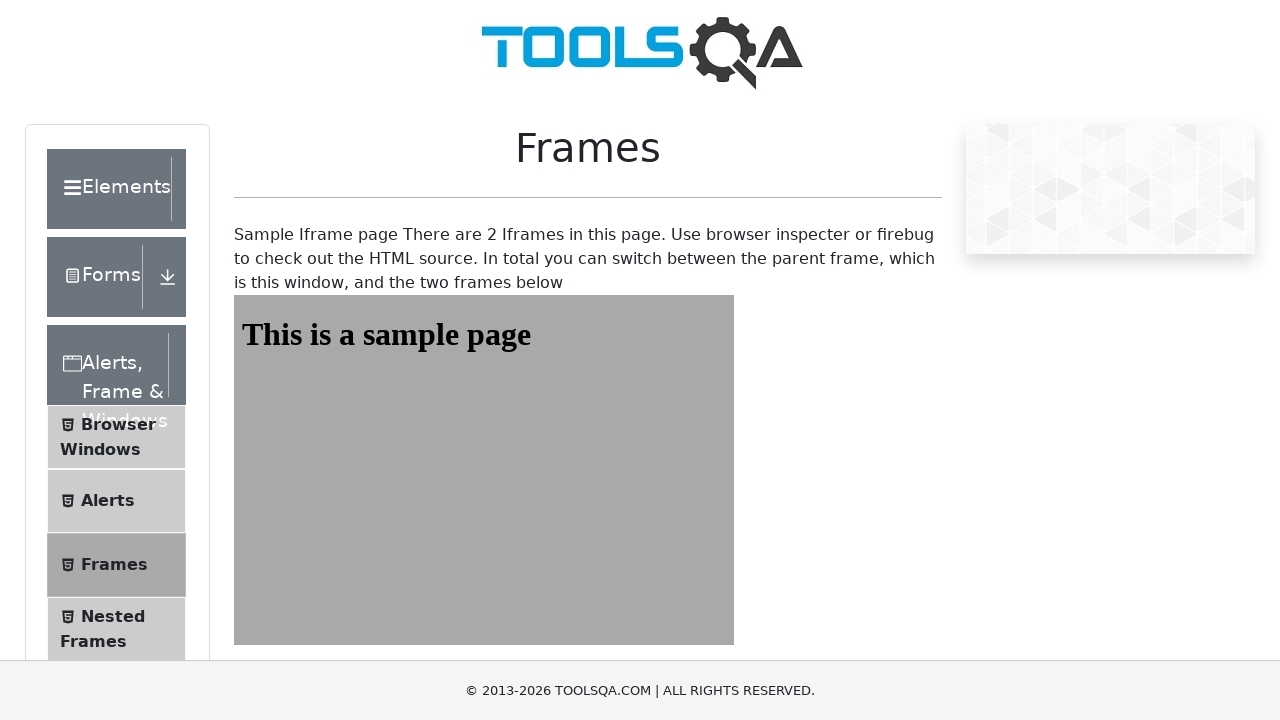

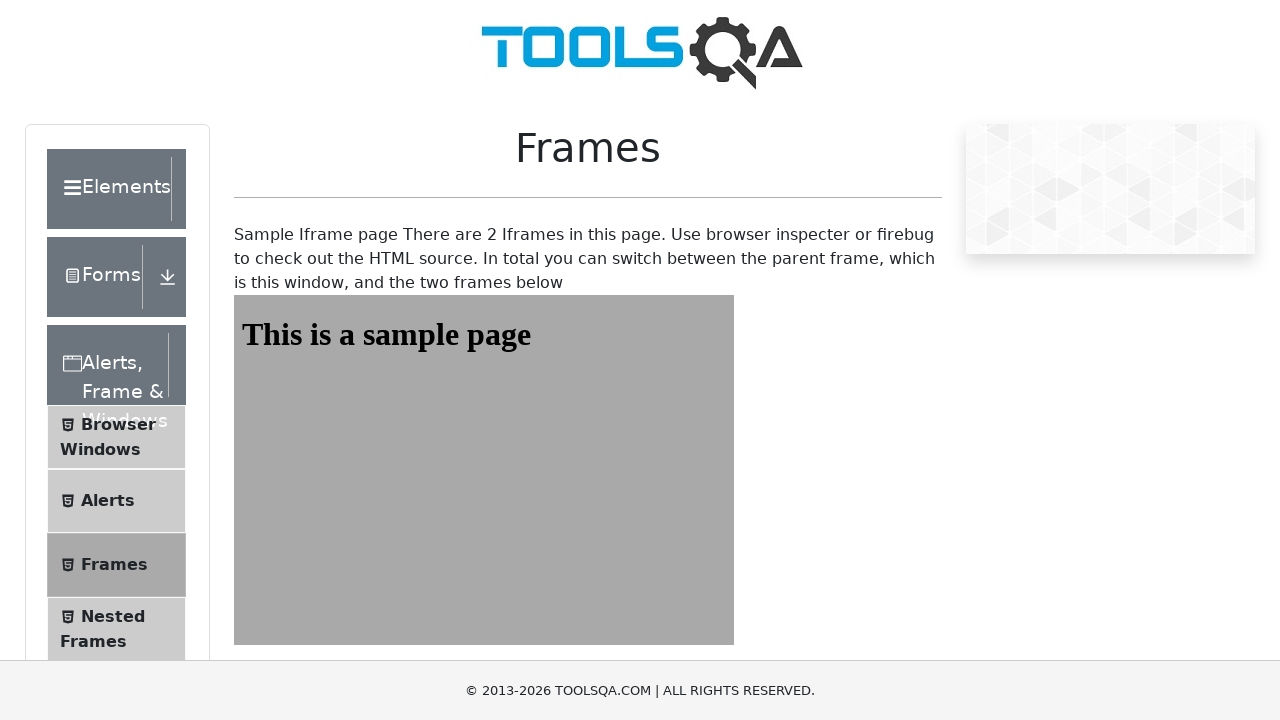